Tests drag and drop functionality on jQueryUI demo page by dragging an element and dropping it onto a target area

Starting URL: https://jqueryui.com/droppable/

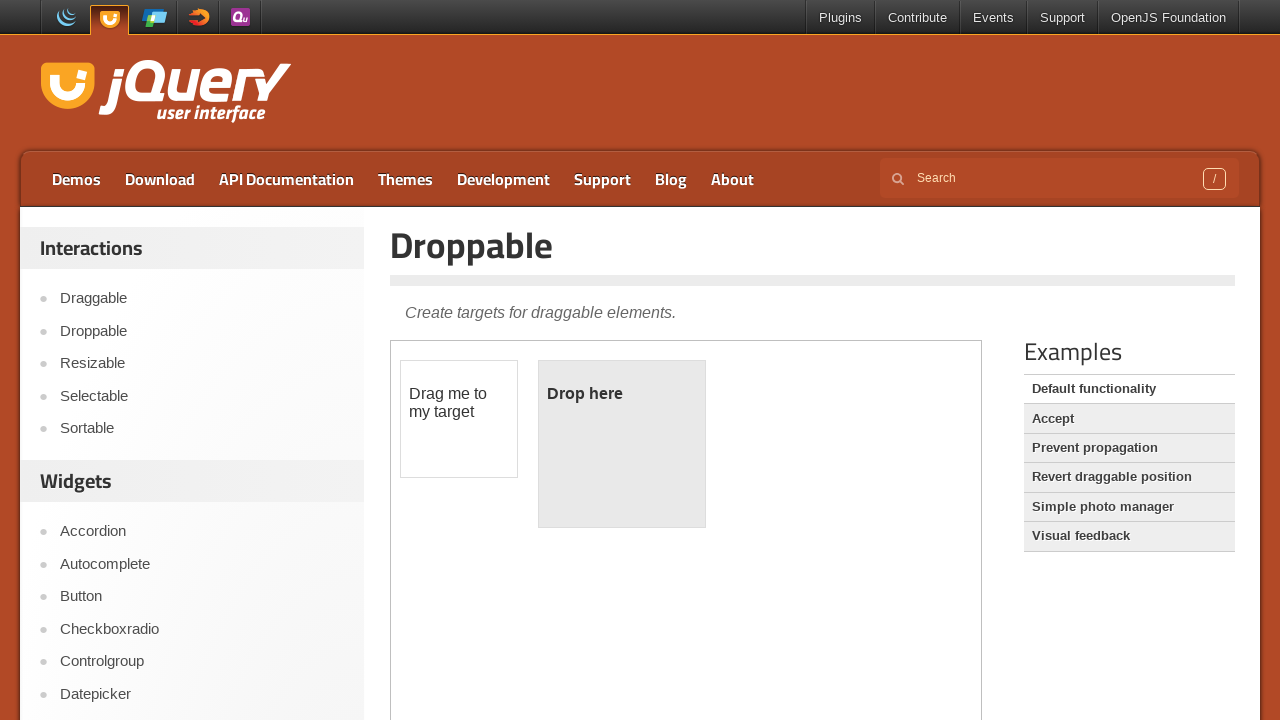

Located and accessed the first iframe containing the drag and drop demo
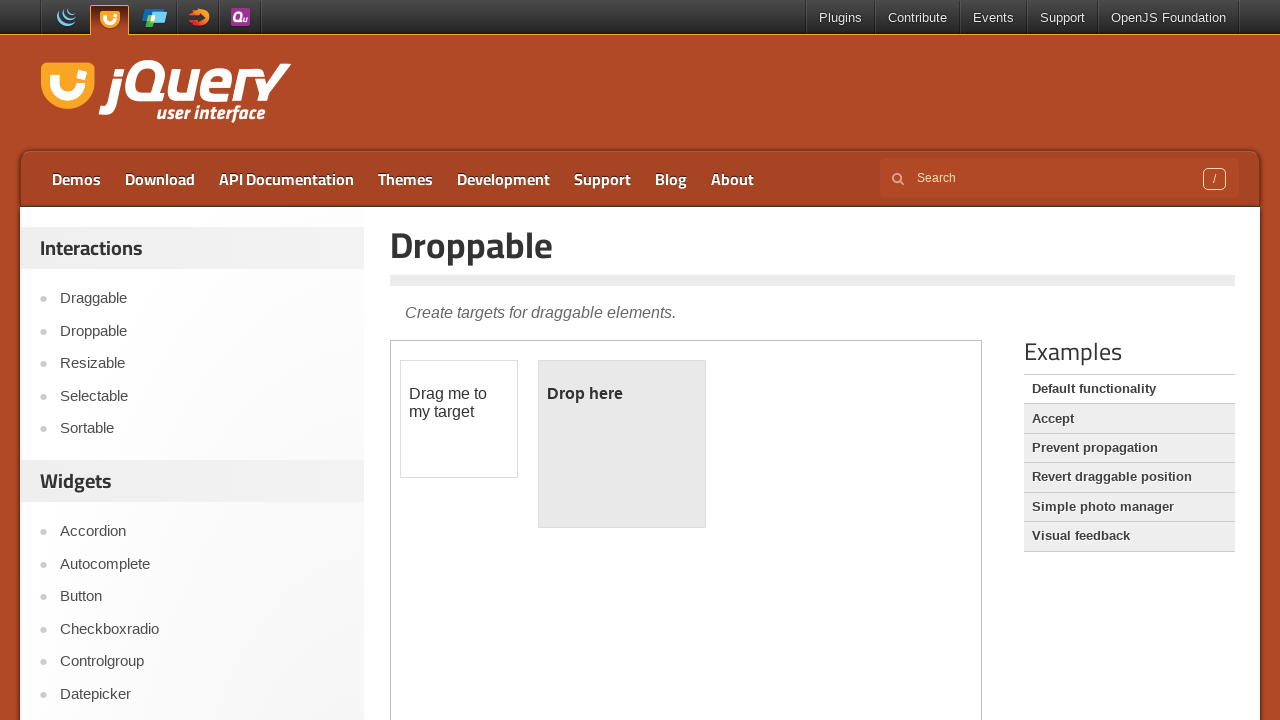

Located the draggable element with id 'draggable'
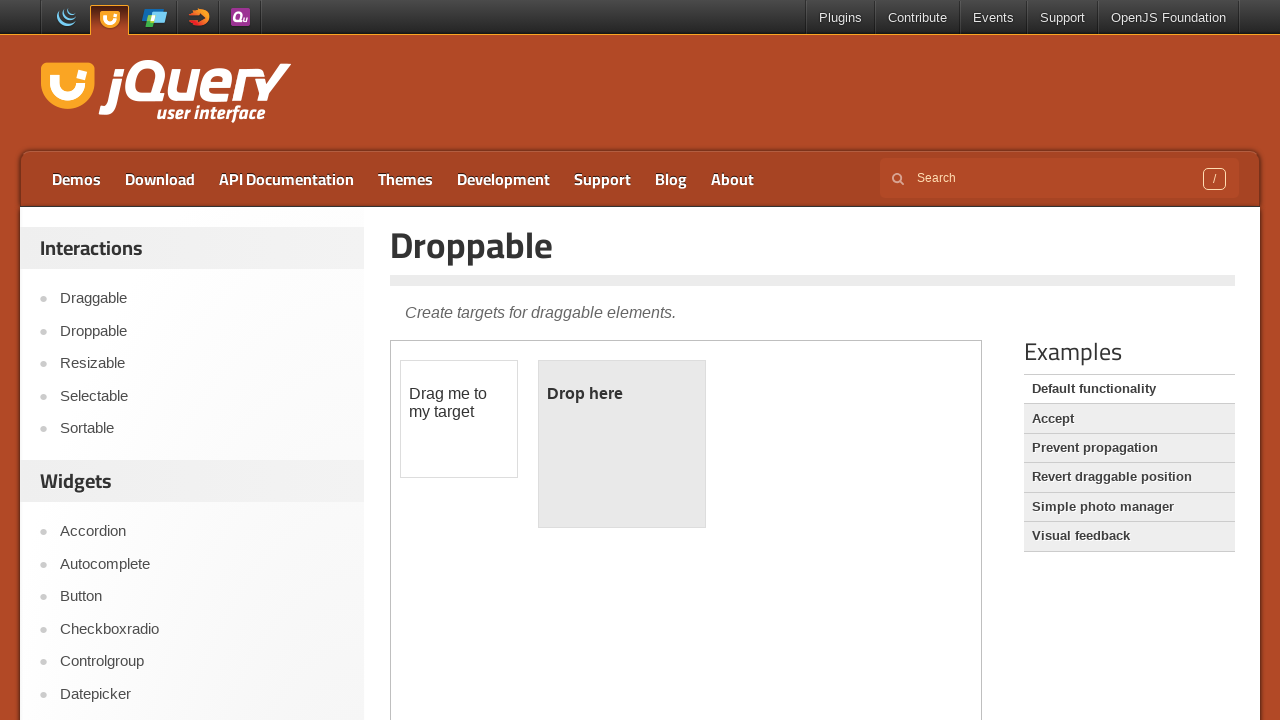

Located the droppable target element with id 'droppable'
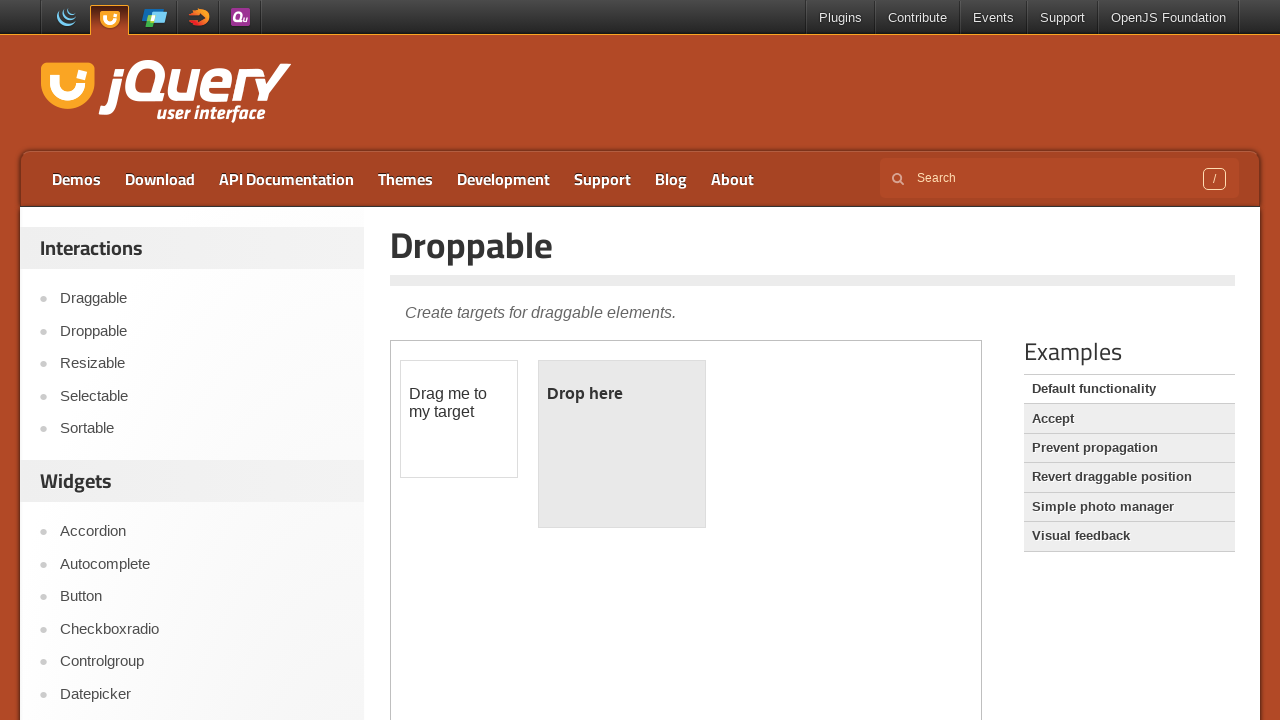

Dragged the draggable element and dropped it onto the droppable target area at (622, 444)
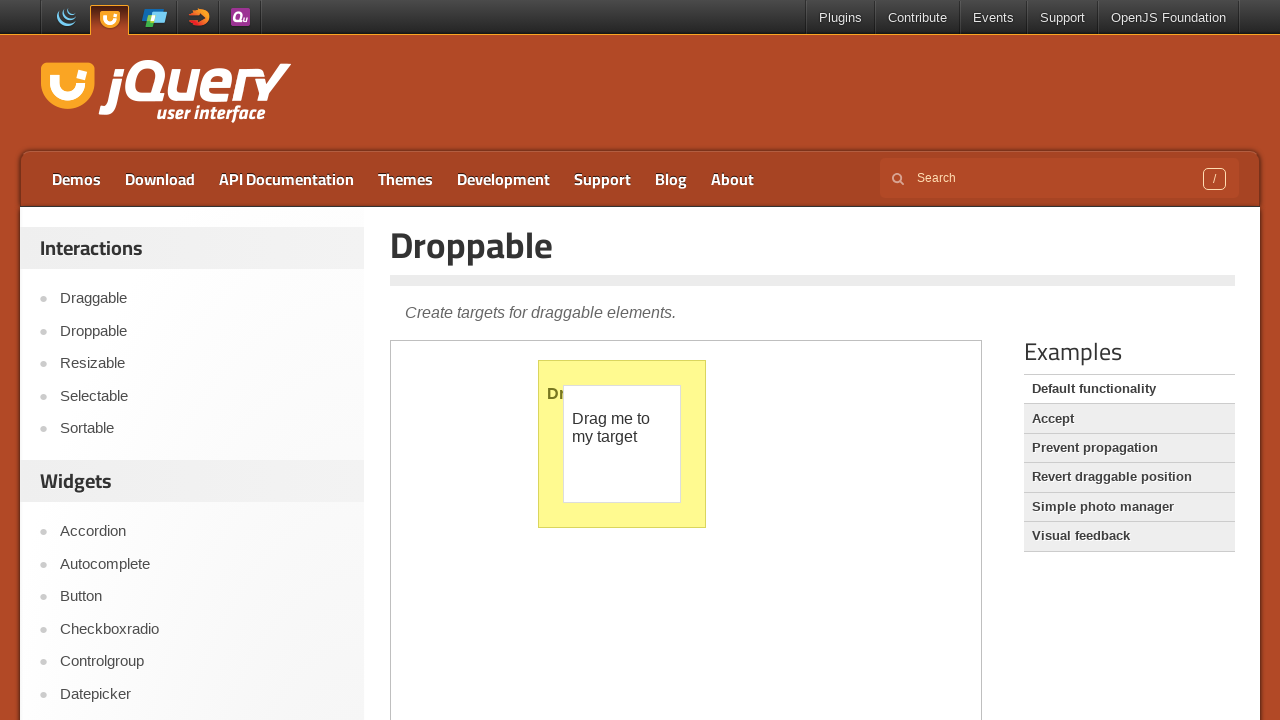

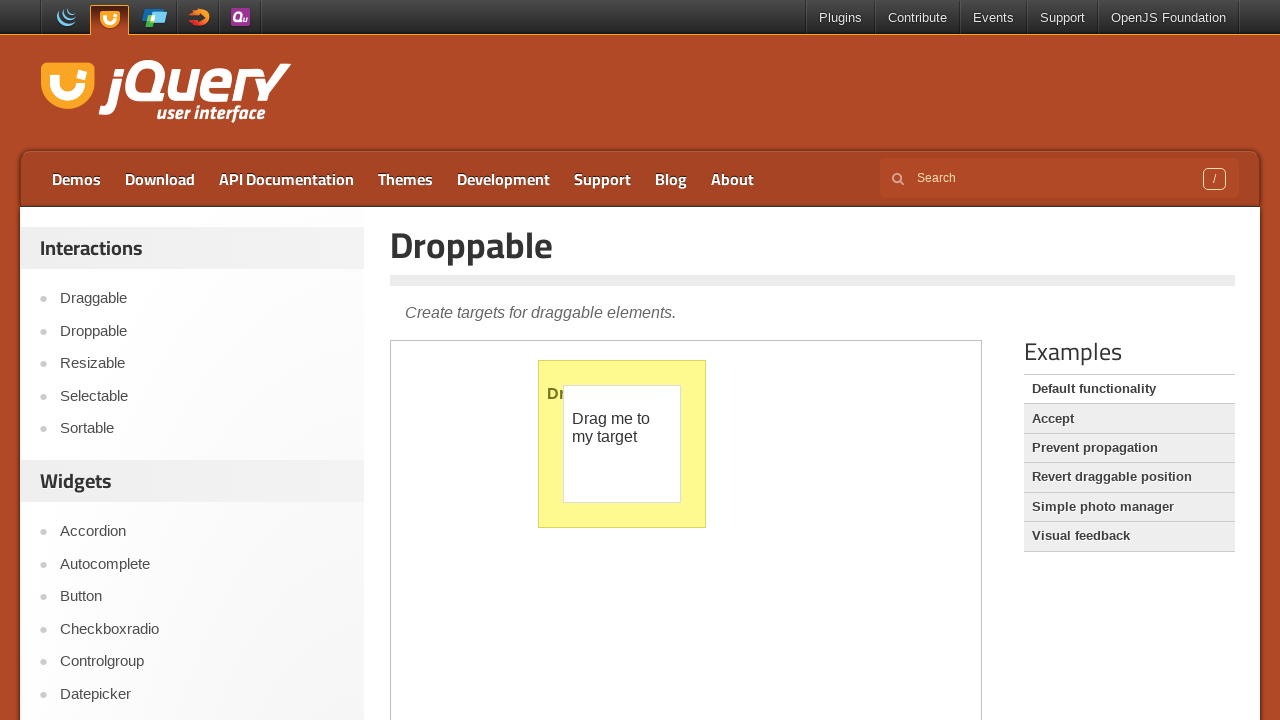